Navigates to the Basic Elements section of the automation practice site

Starting URL: http://automationbykrishna.com/

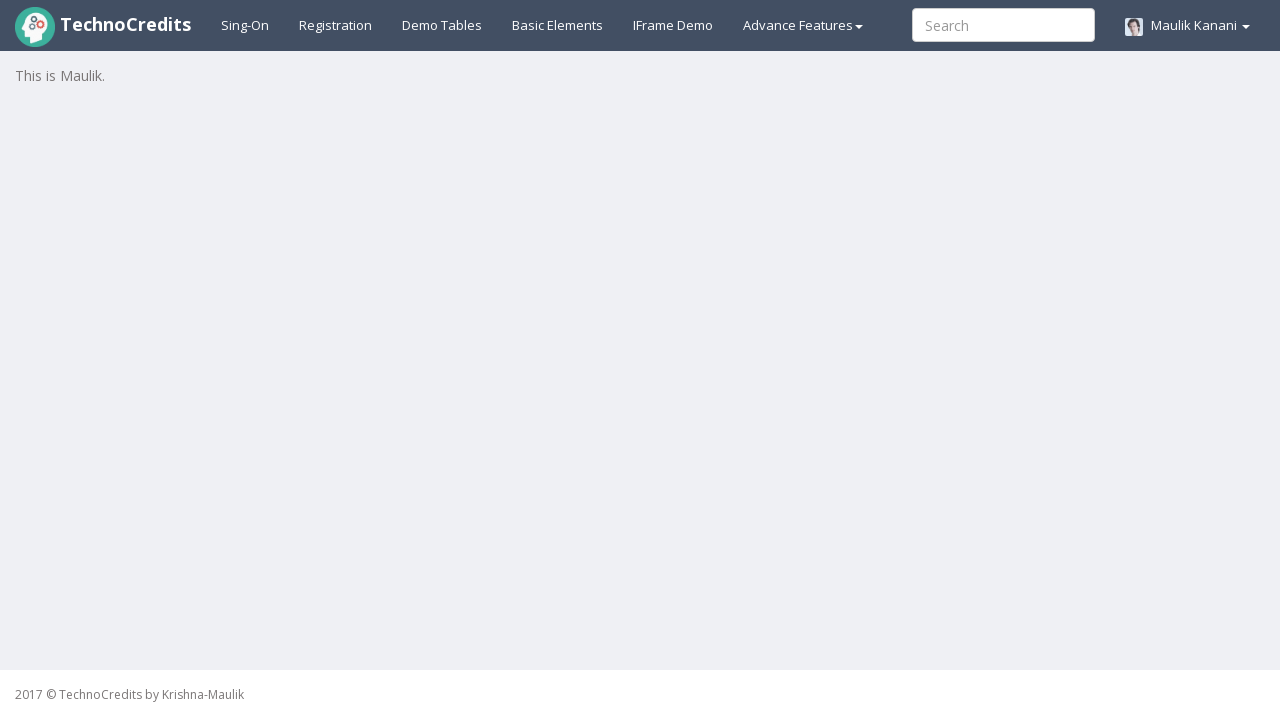

Clicked on Basic Elements section at (558, 25) on #basicelements
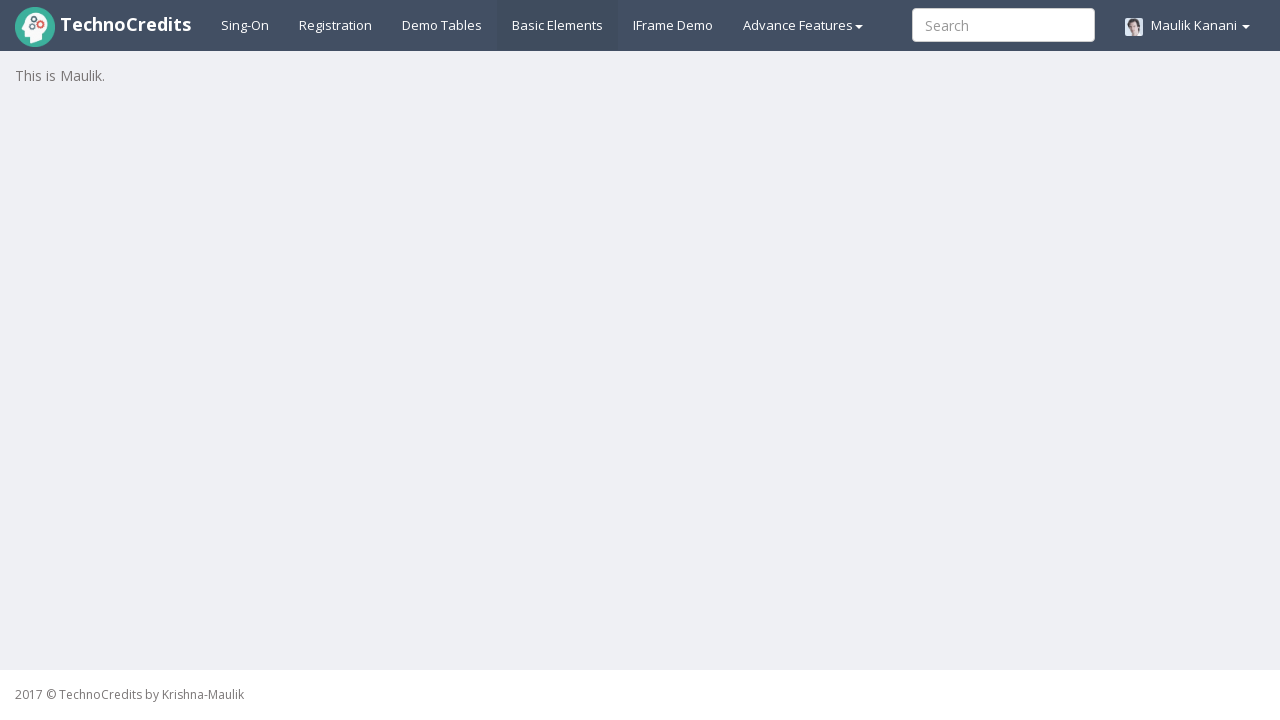

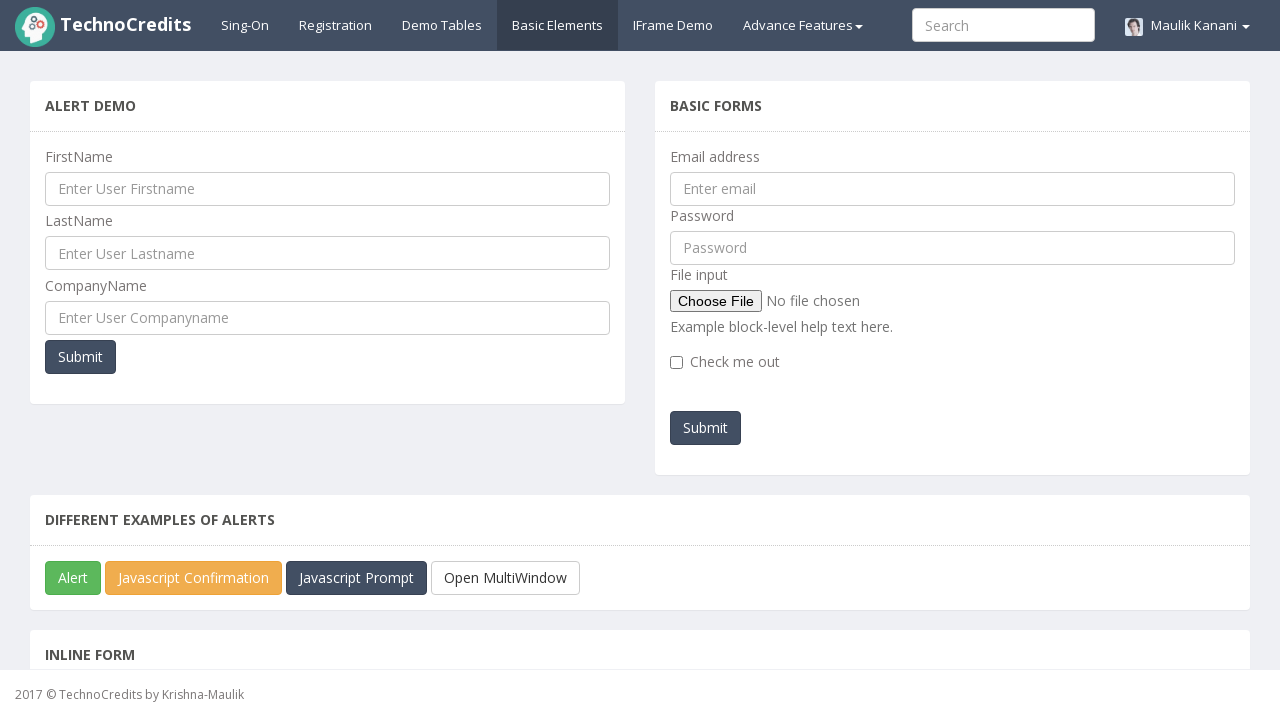